Tests that the text input field is cleared after adding a todo item

Starting URL: https://demo.playwright.dev/todomvc

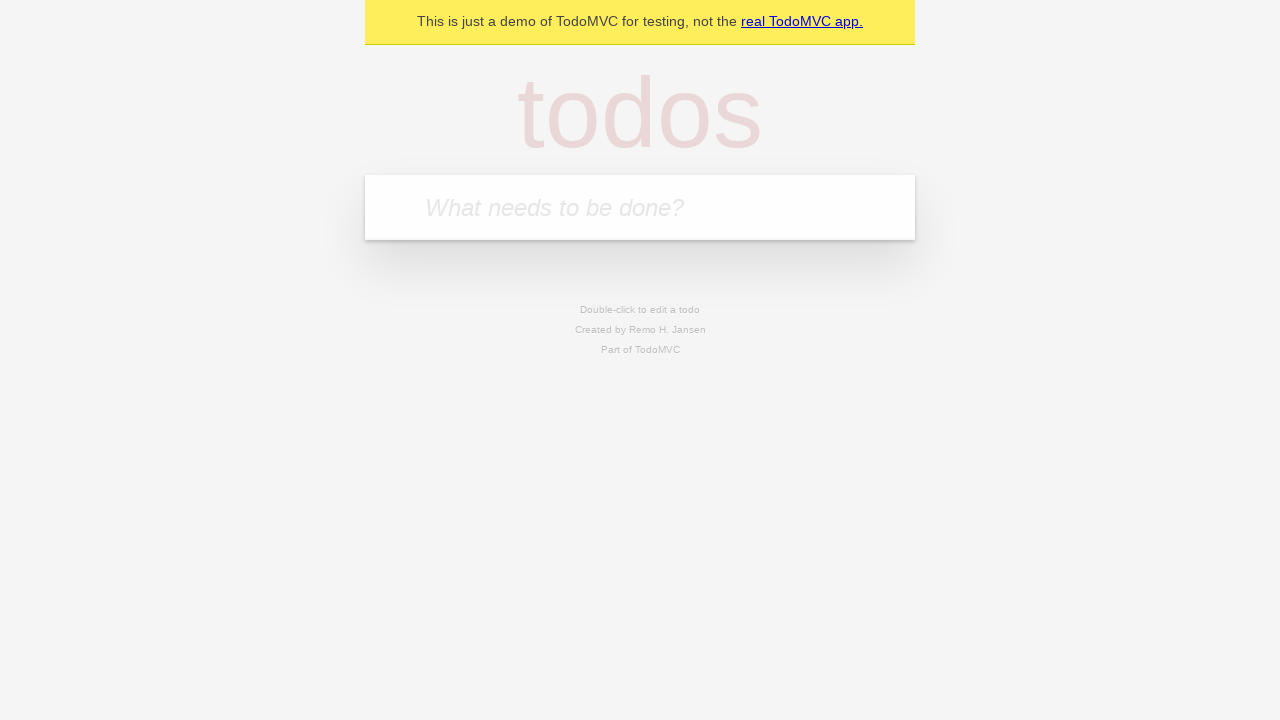

Located the todo input field
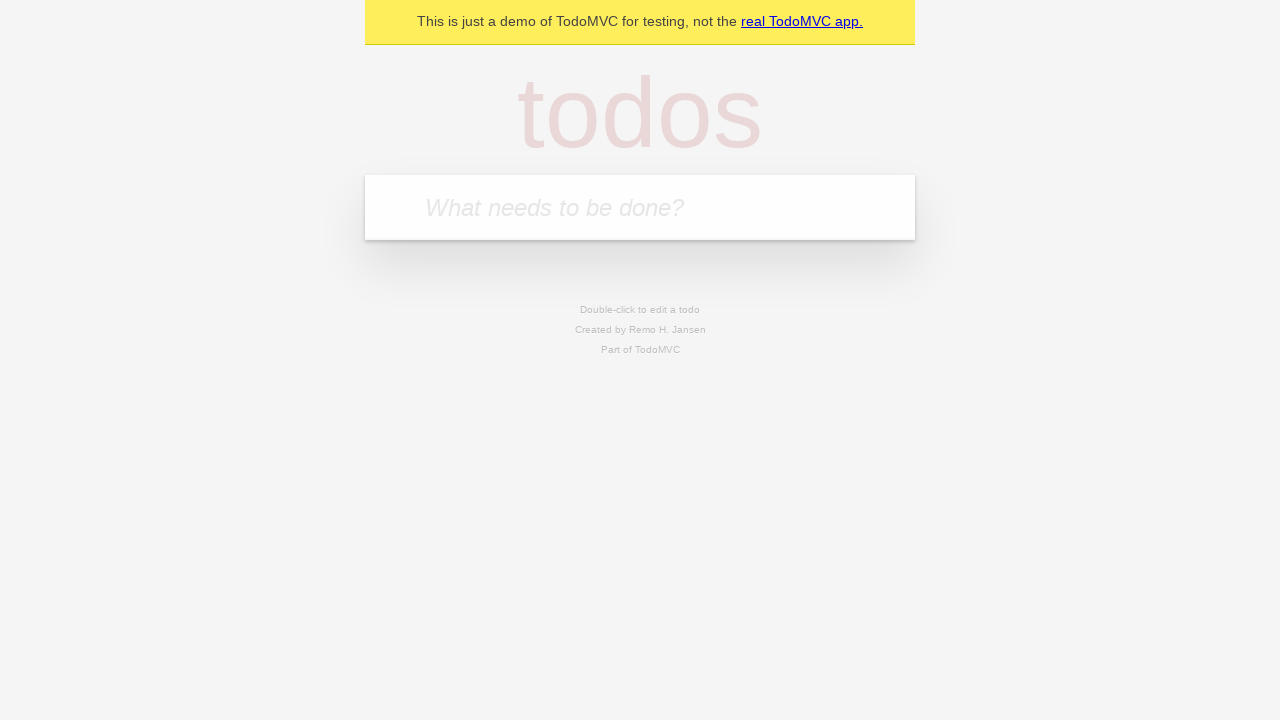

Filled todo input field with 'buy some cheese' on internal:attr=[placeholder="What needs to be done?"i]
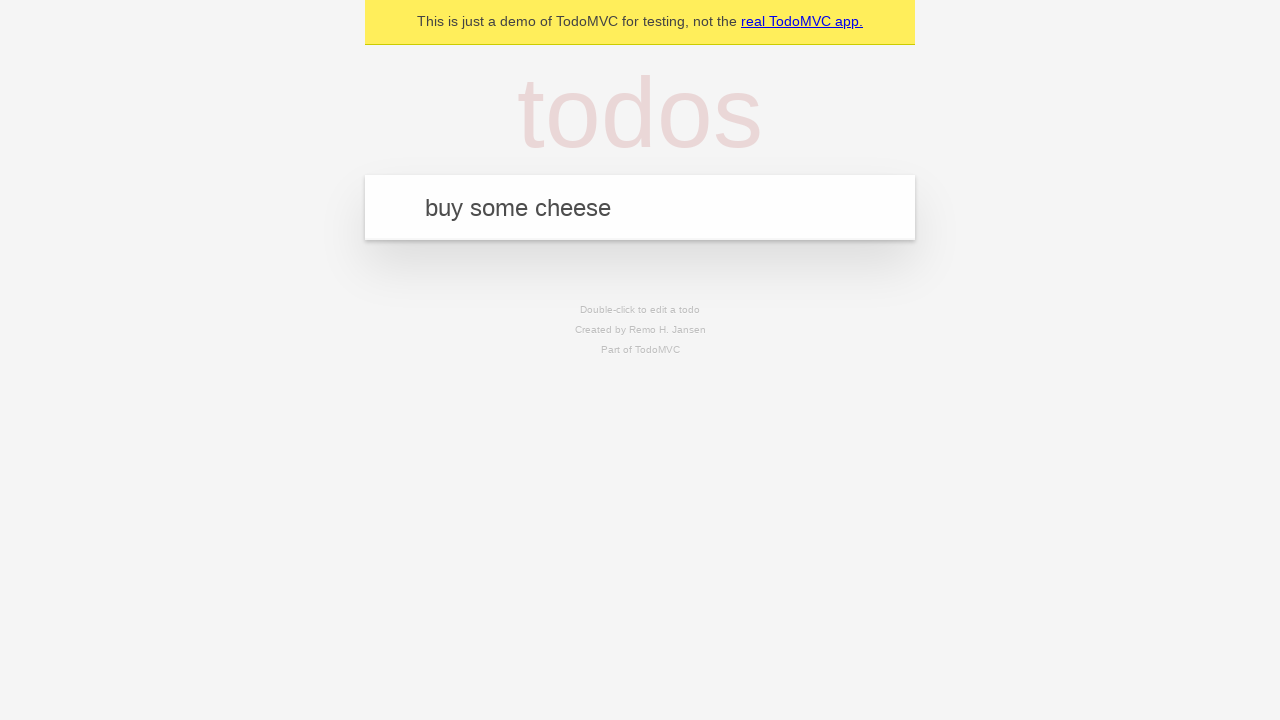

Pressed Enter to add the todo item on internal:attr=[placeholder="What needs to be done?"i]
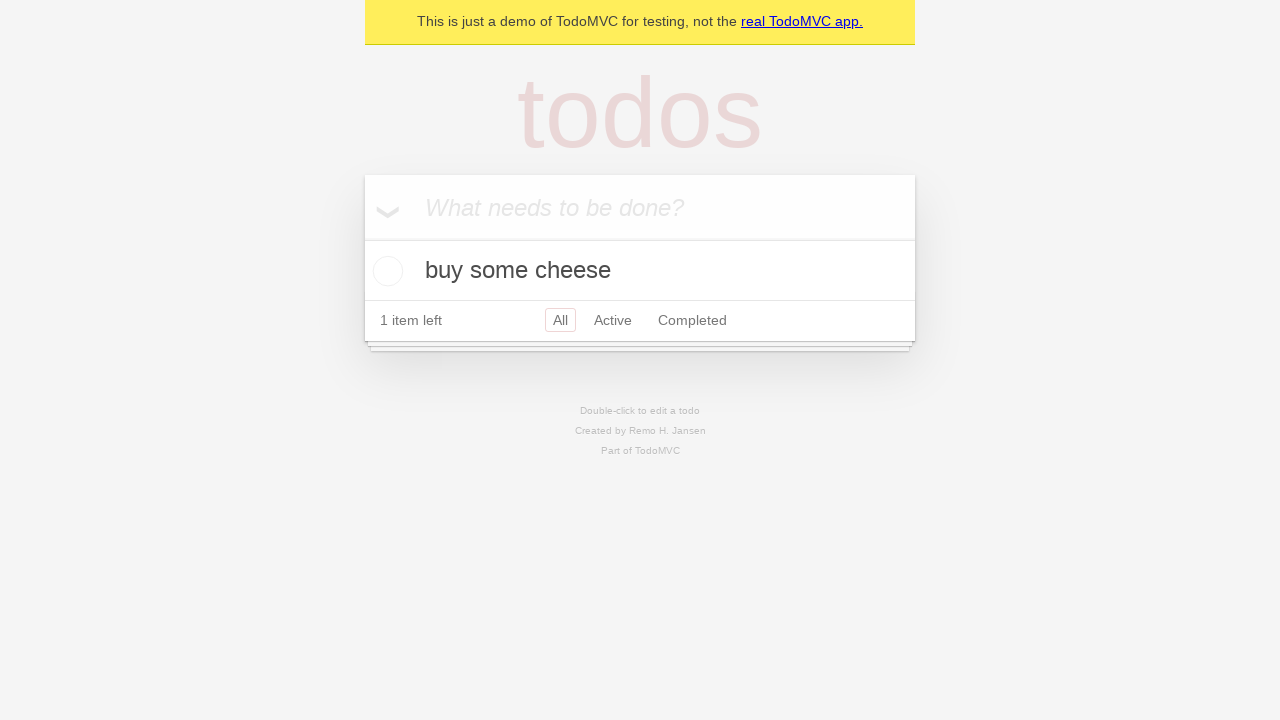

Waited for todo item to be added and displayed
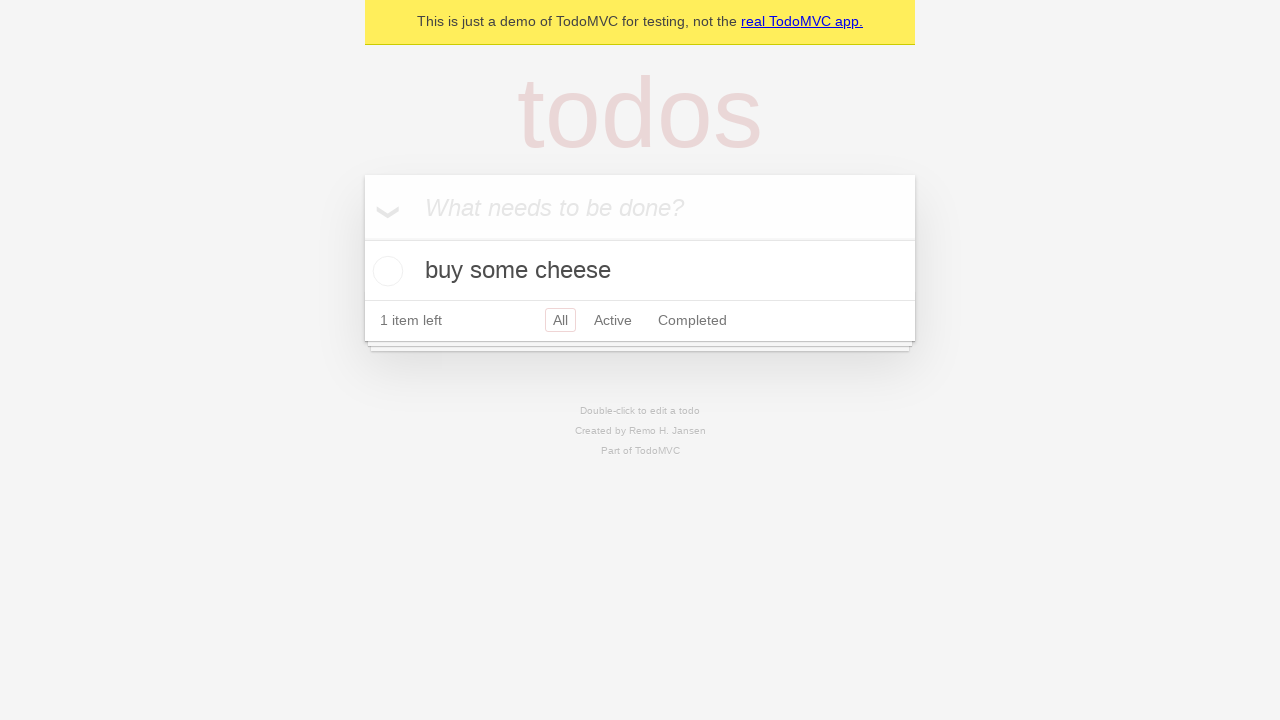

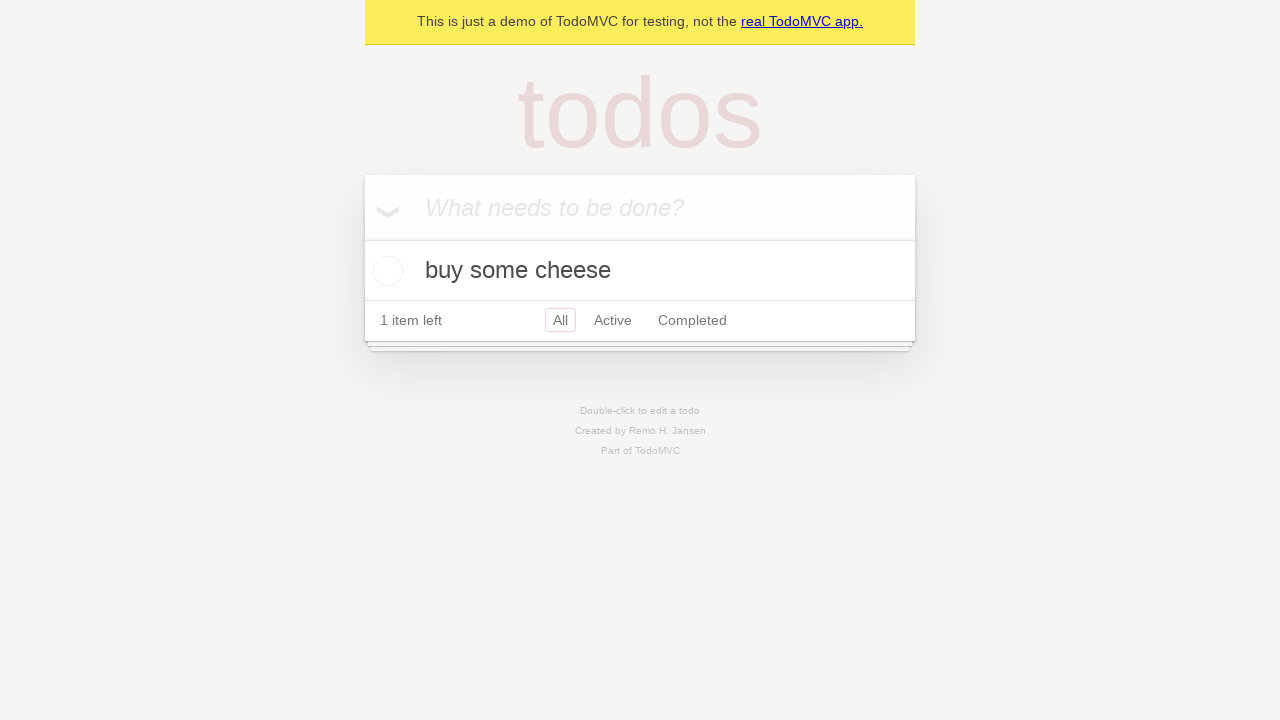